Performs drag and drop operation from source to target element

Starting URL: https://testautomationpractice.blogspot.com/

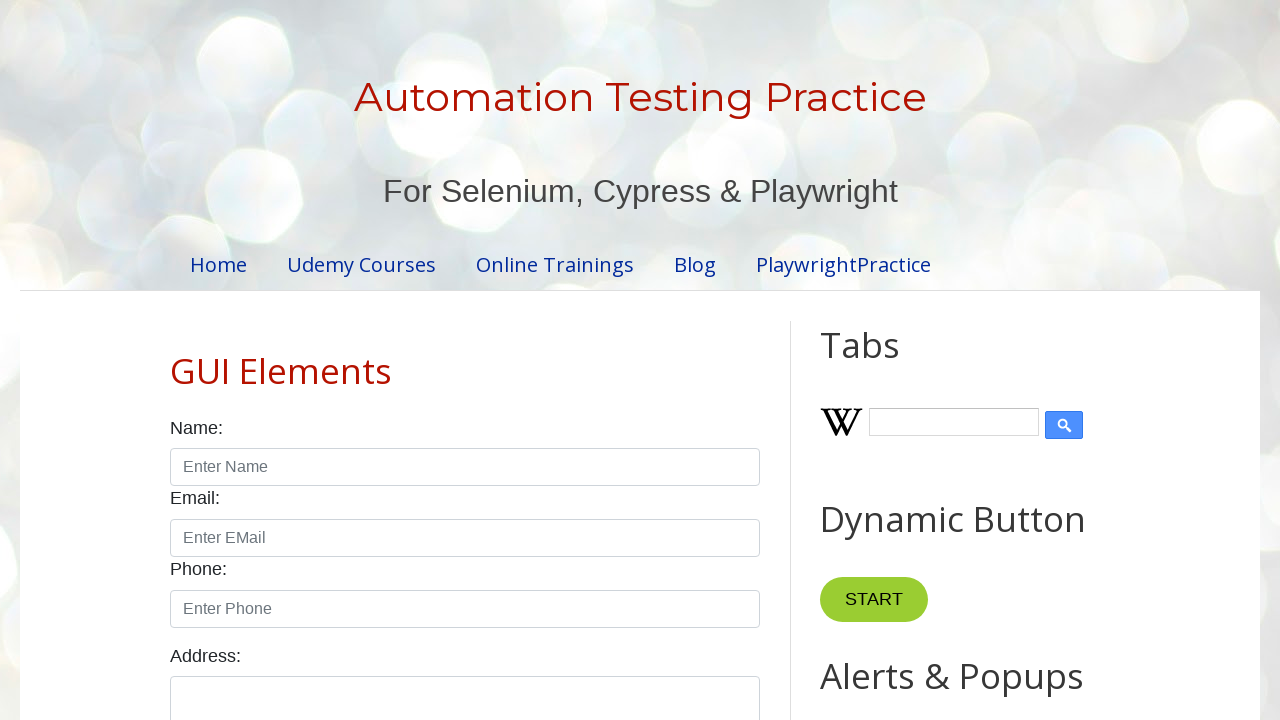

Located source element 'Drag me to my target'
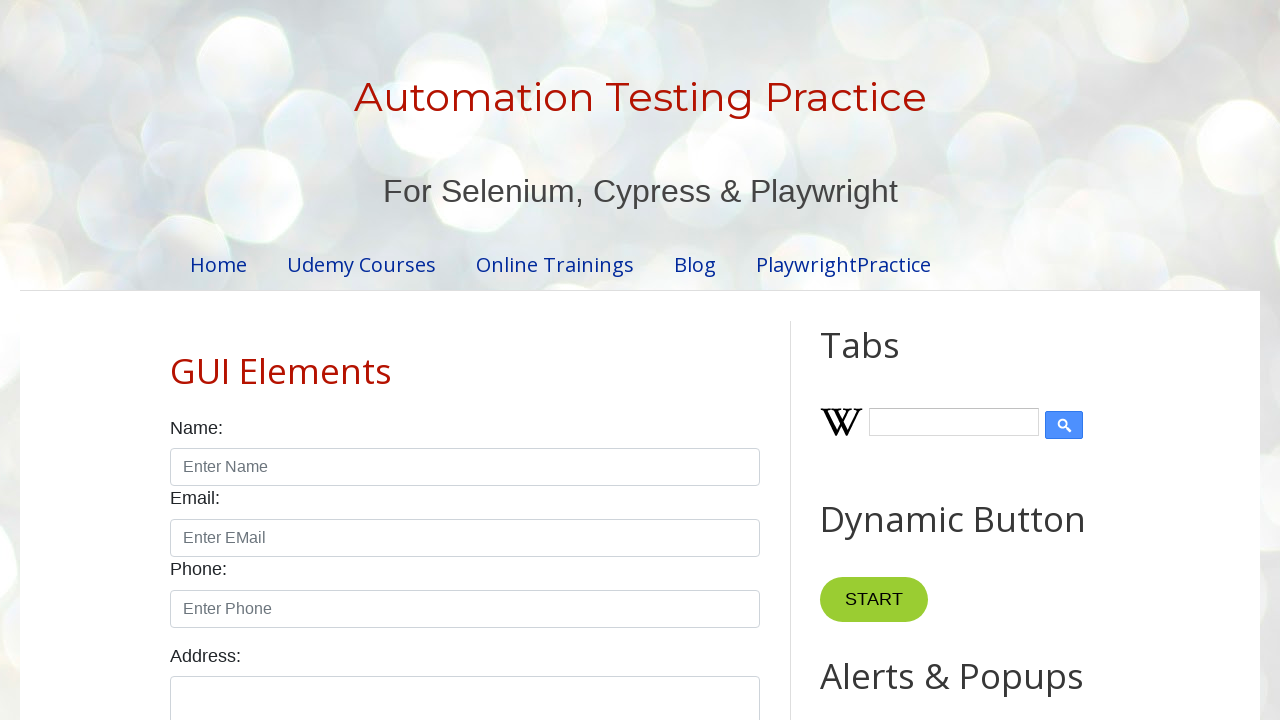

Located target element with id 'droppable'
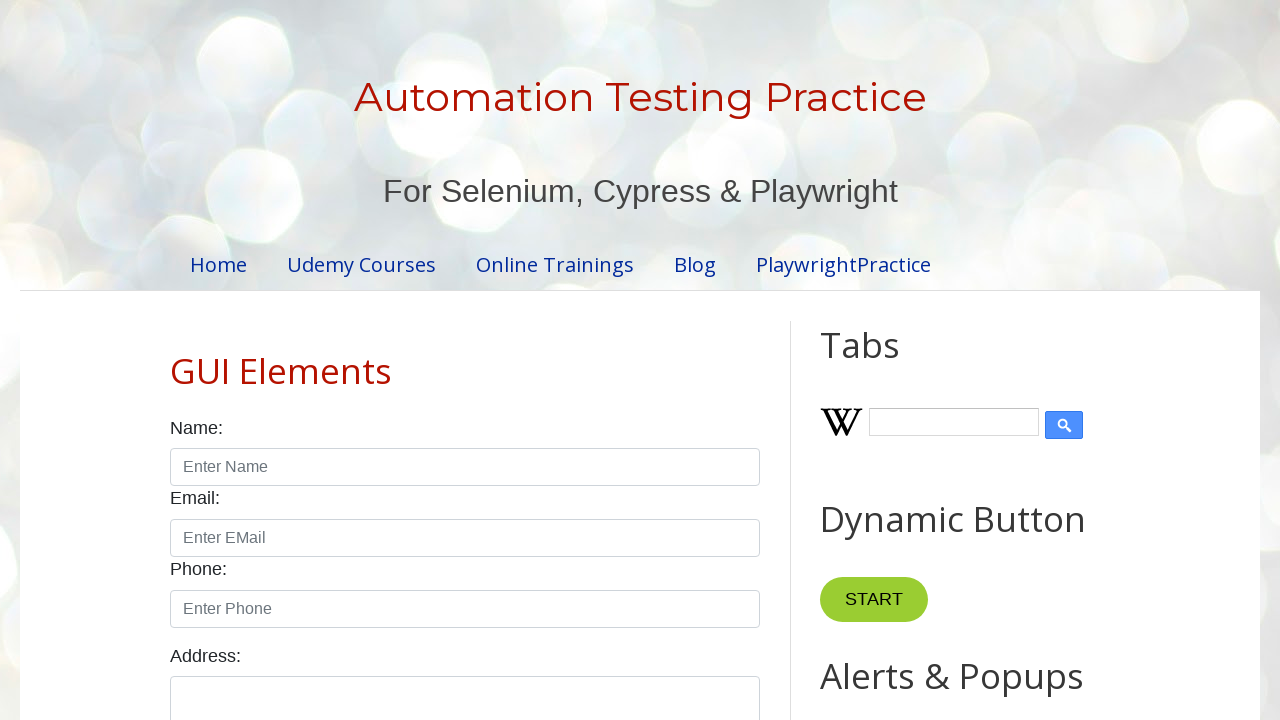

Performed drag and drop operation from source to target at (1015, 404)
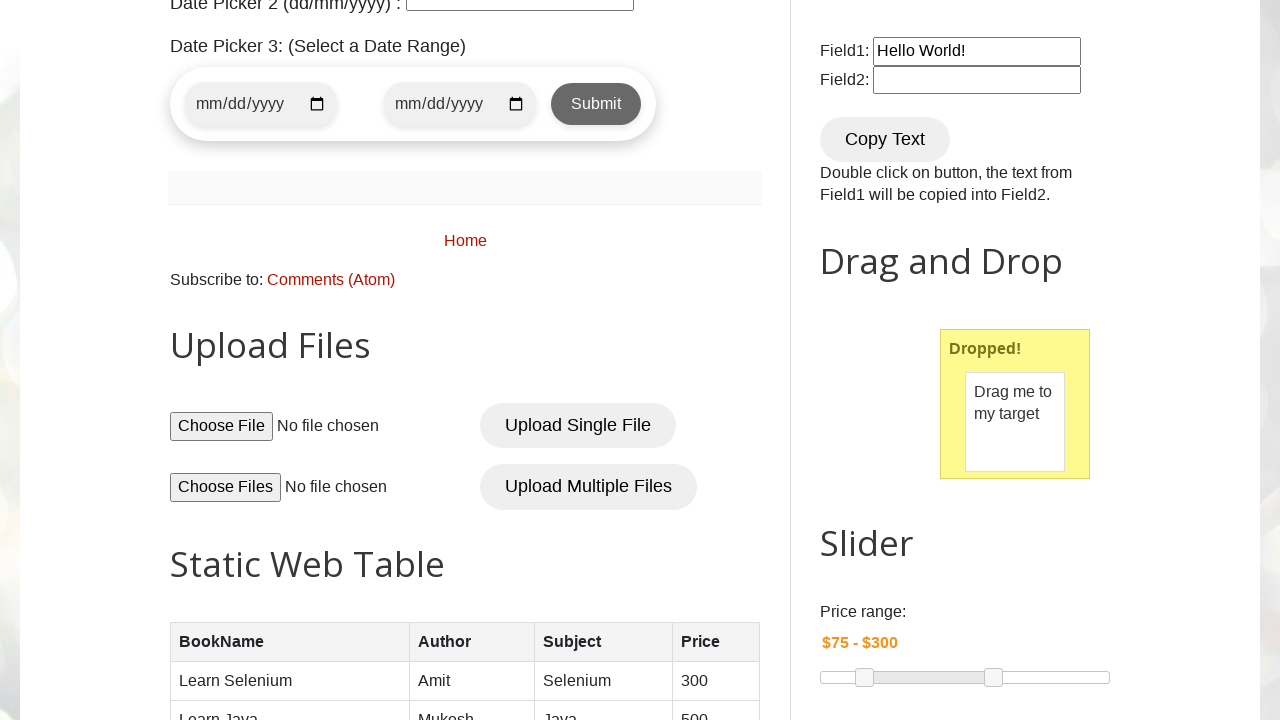

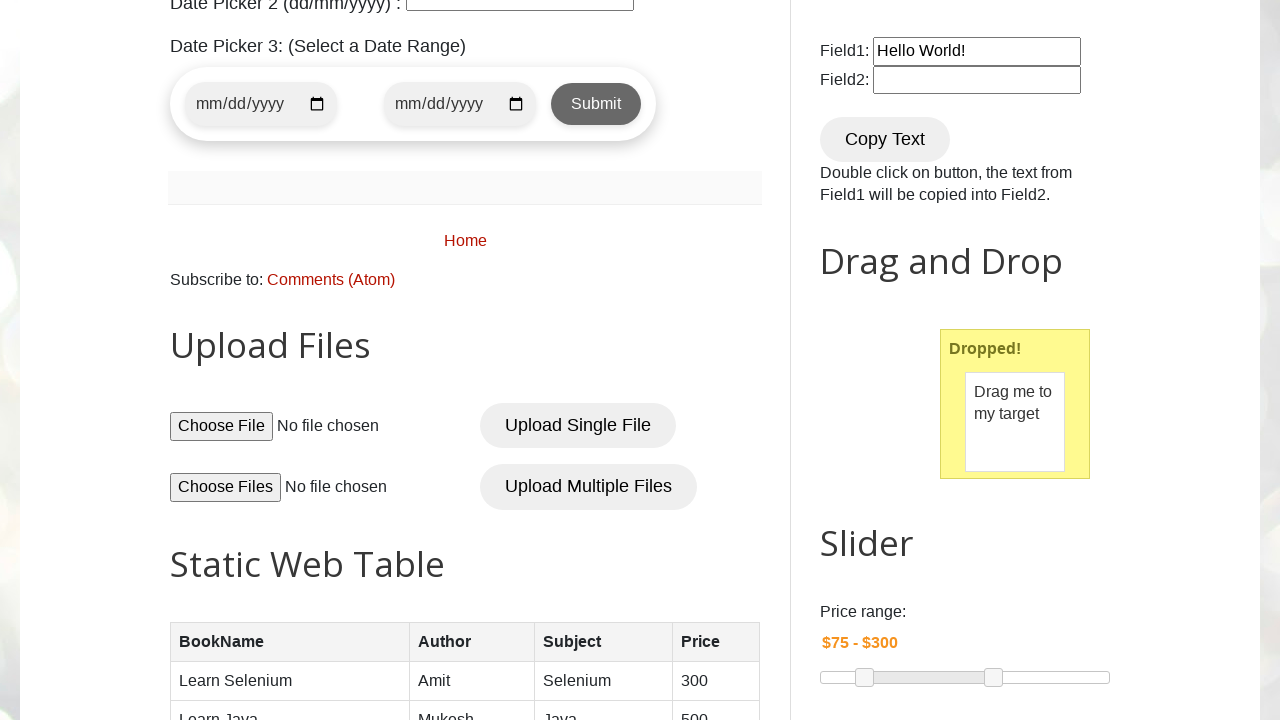